Tests alert box handling by clicking an alert button and accepting the alert dialog

Starting URL: https://www.hyrtutorials.com/p/alertsdemo.html

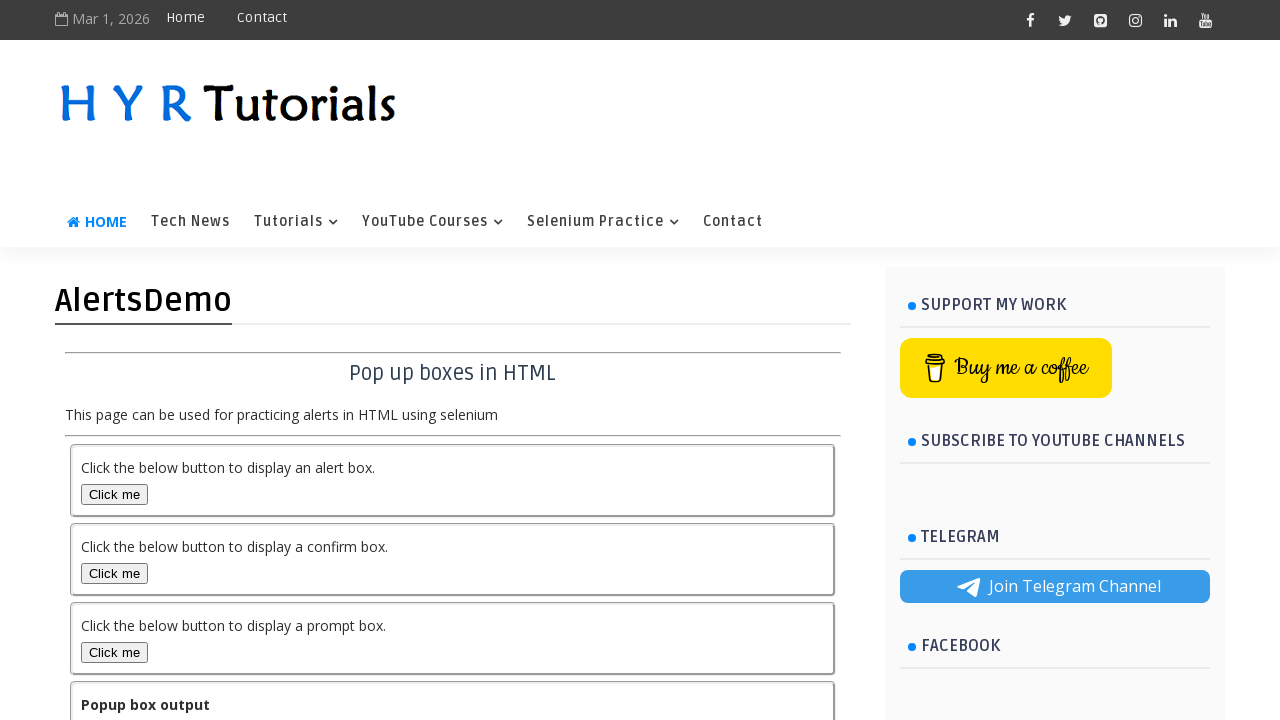

Clicked alert box button at (114, 494) on #alertBox
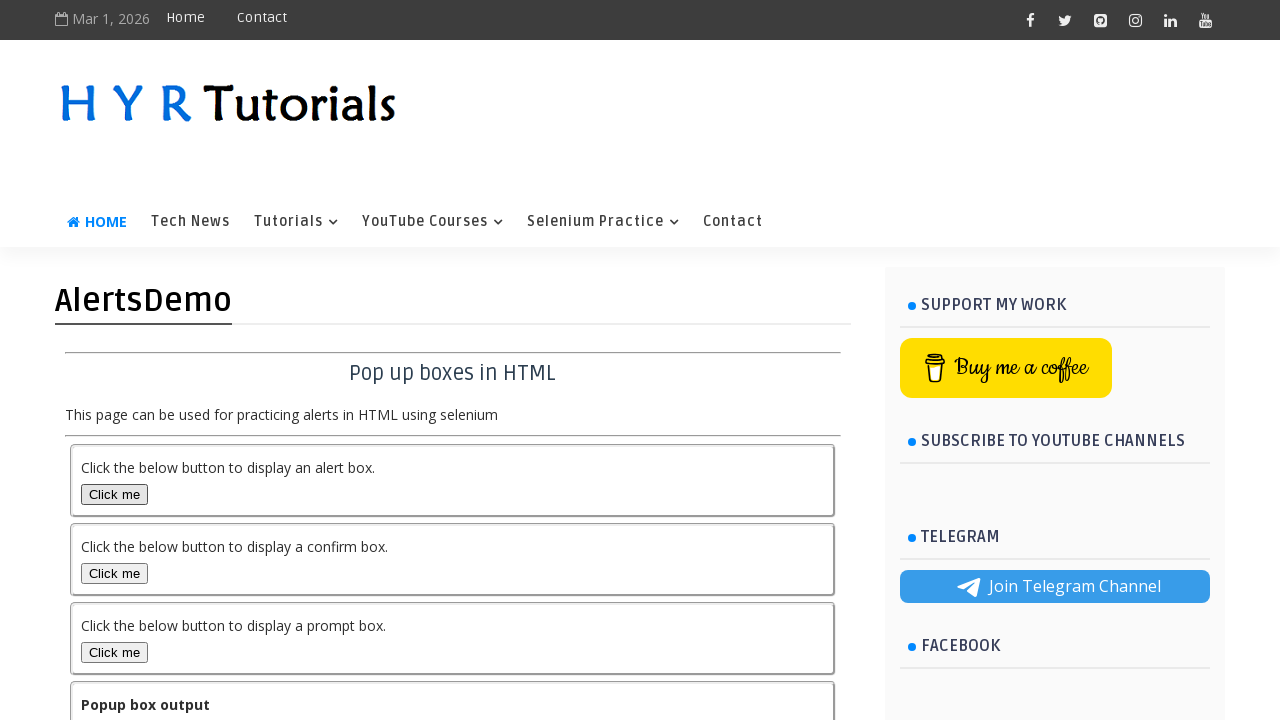

Set up dialog handler to accept alerts
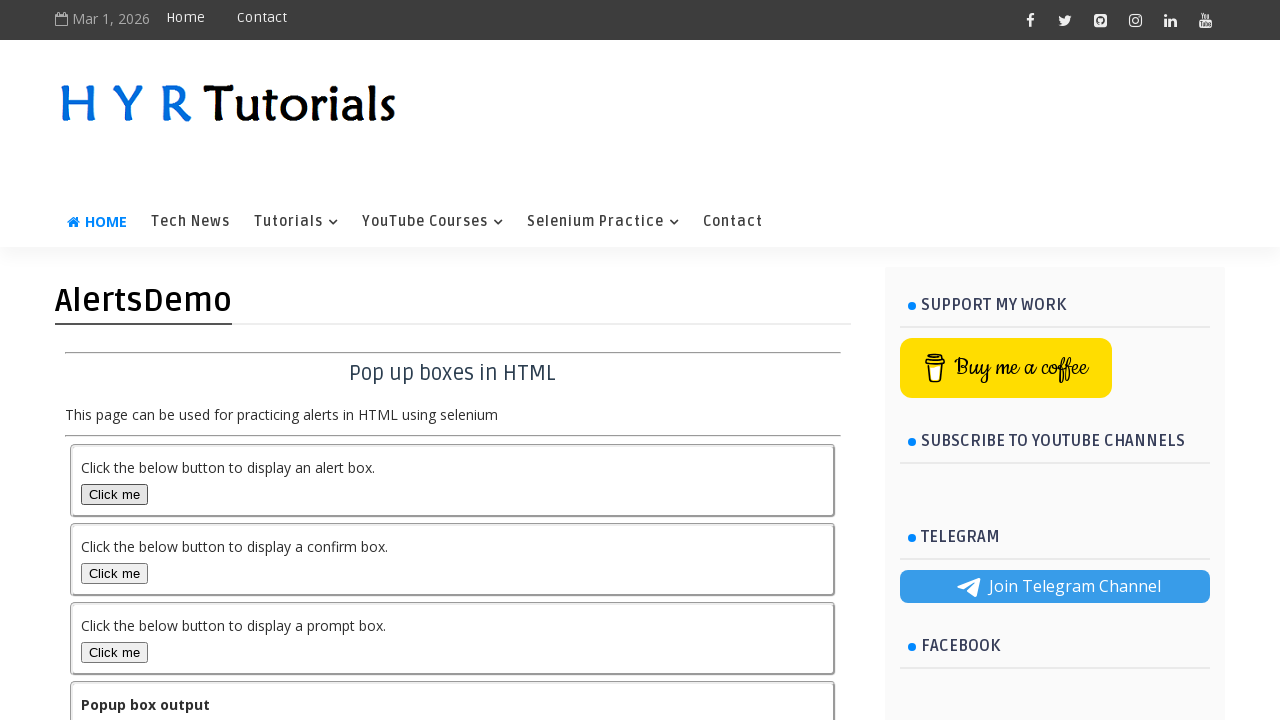

Clicked alert box button again to trigger alert dialog at (114, 494) on #alertBox
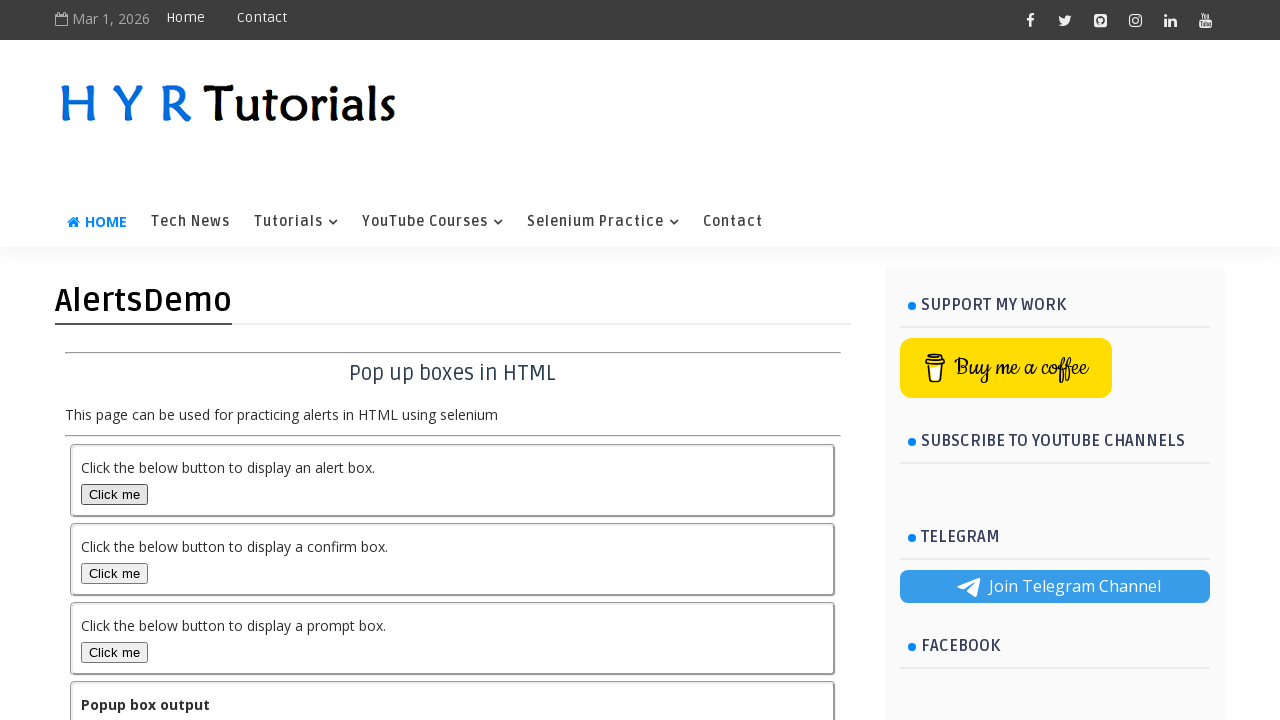

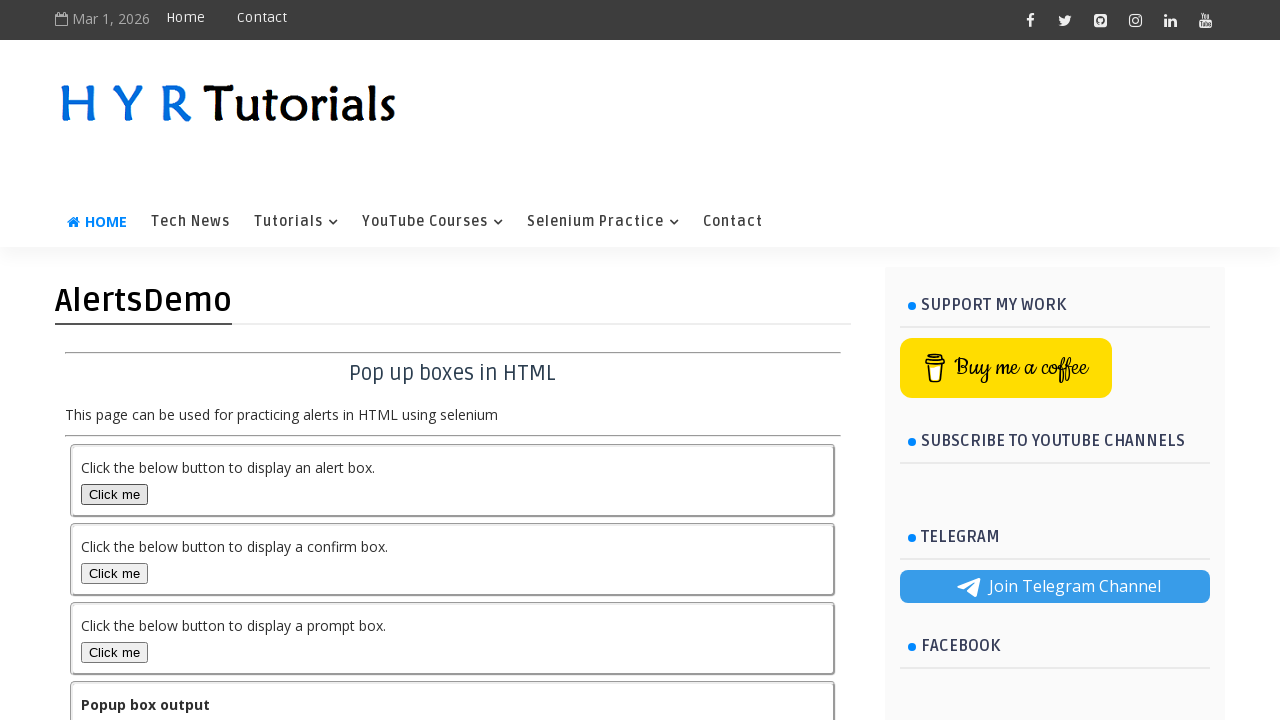